Tests that the calculator displays only integer results when the 'integers only' option is selected after performing a calculation with float numbers

Starting URL: https://testsheepnz.github.io/BasicCalculator.html

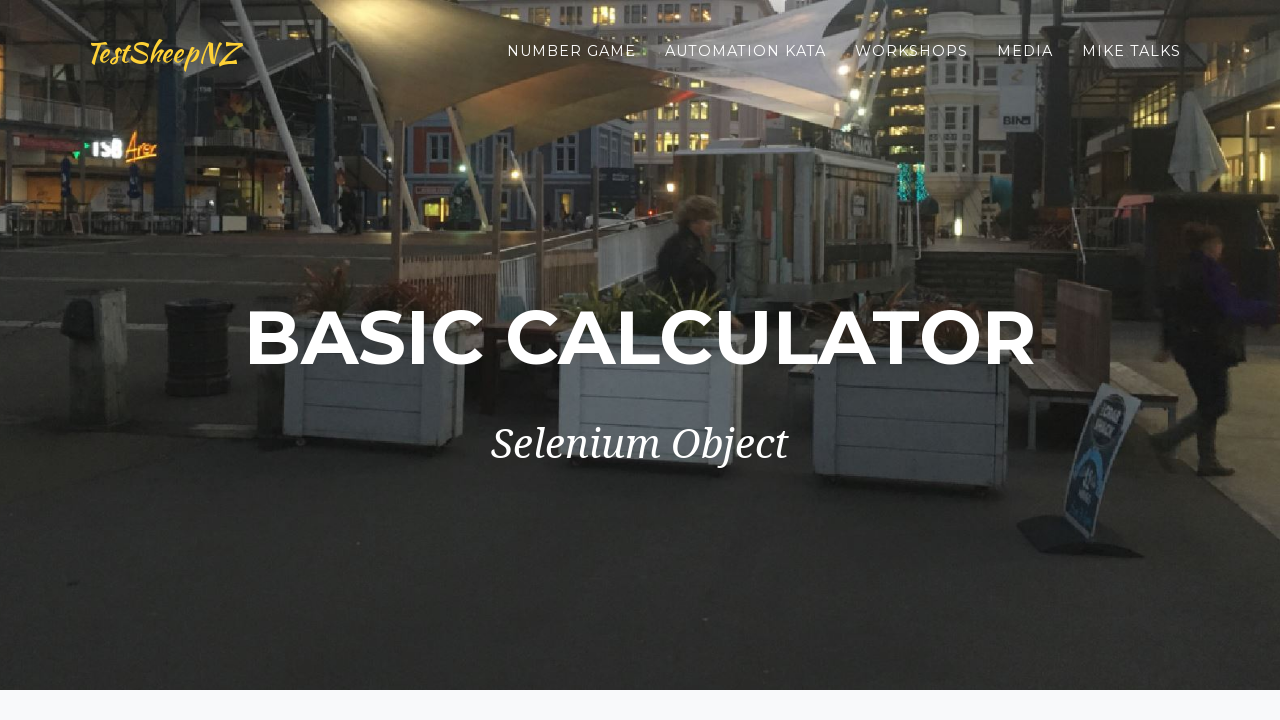

Scrolled to bottom of page
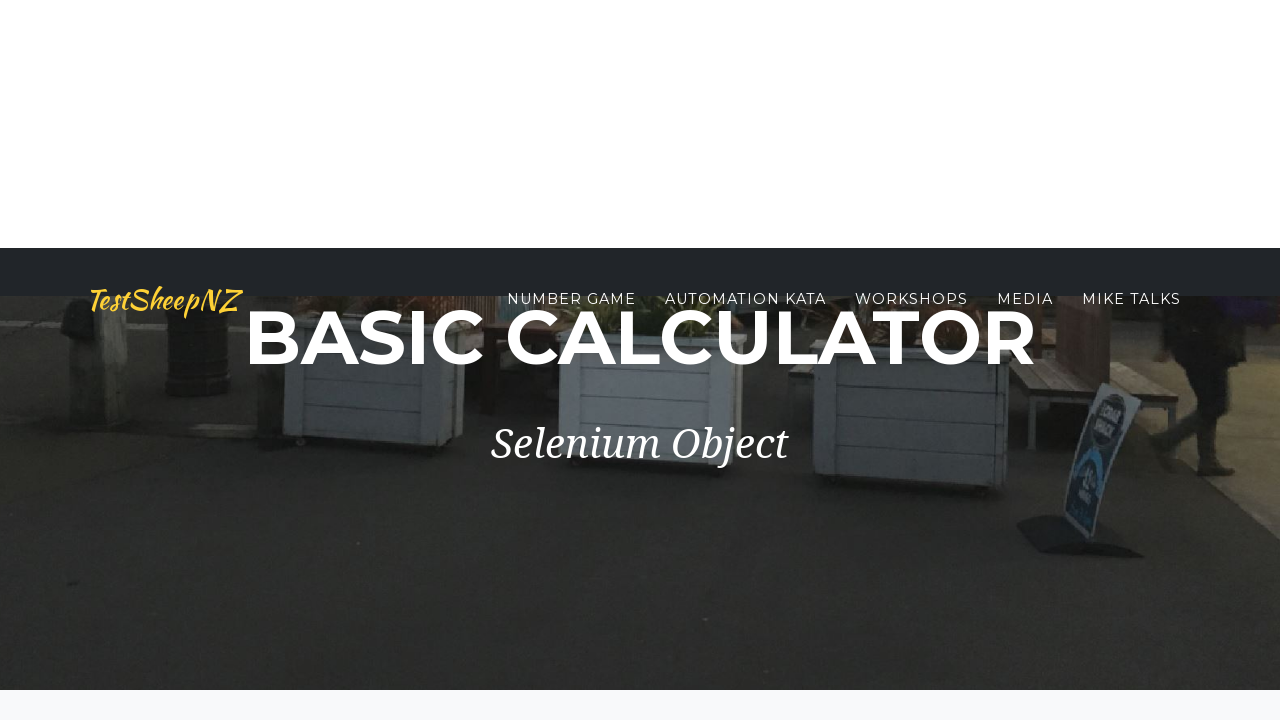

Selected Build 8 from dropdown on #selectBuild
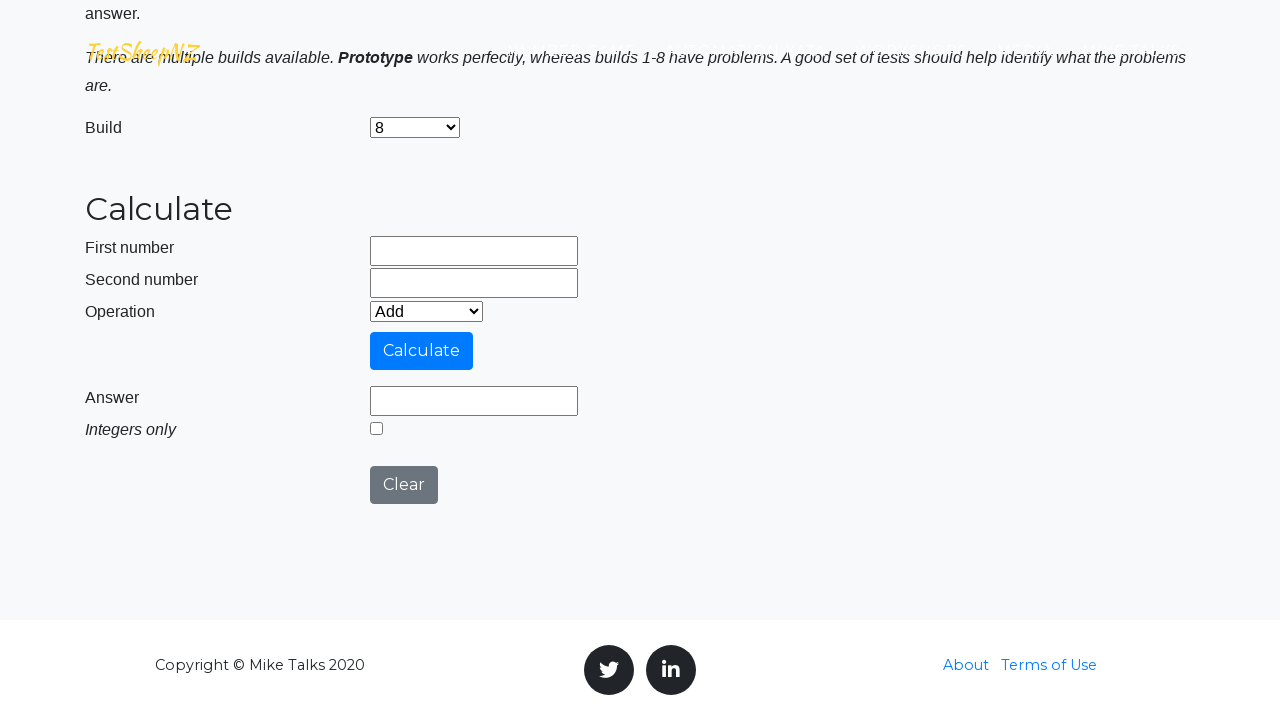

Entered 86.56 in first number field on input[name='number1']
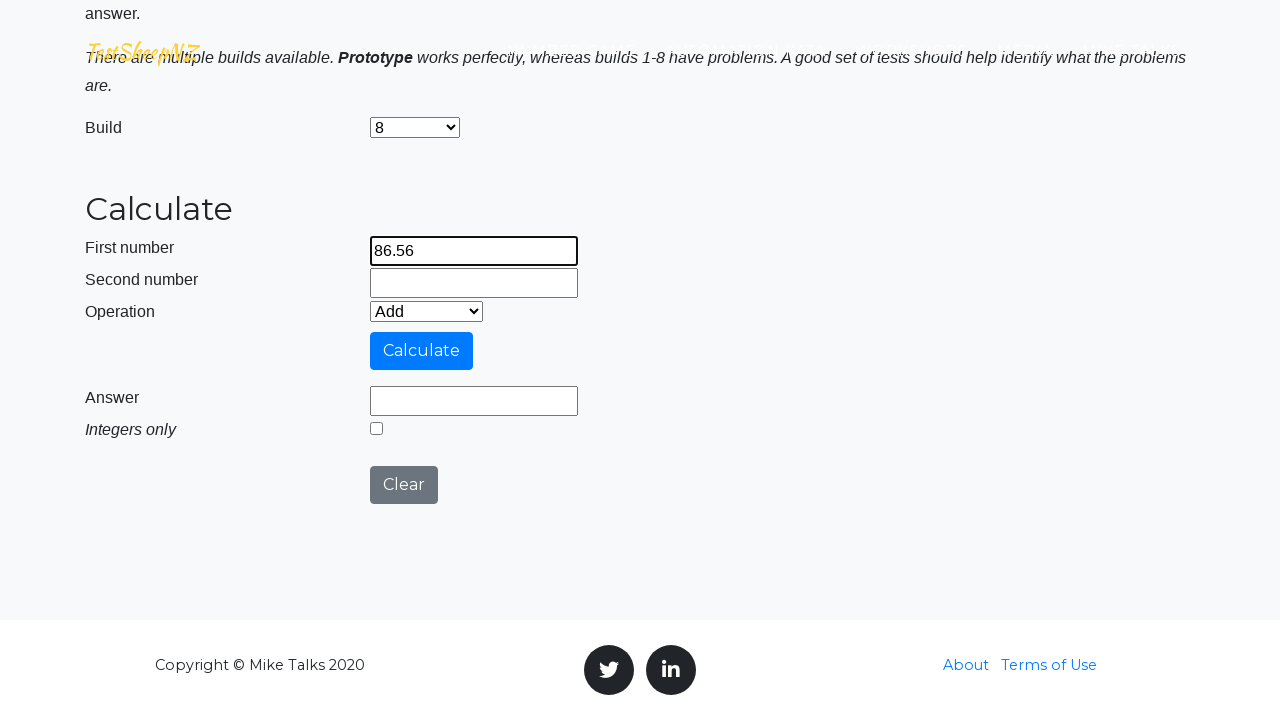

Entered 75.31 in second number field on input[name='number2']
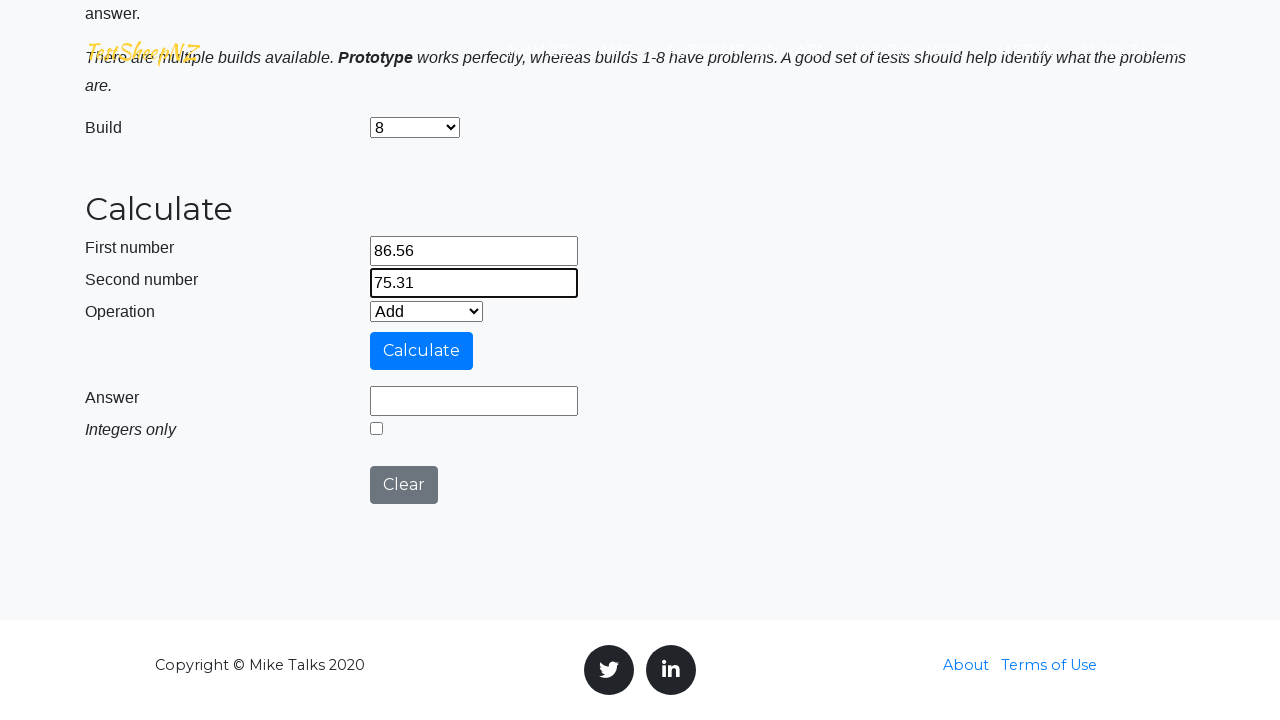

Clicked calculate button at (422, 351) on #calculateButton
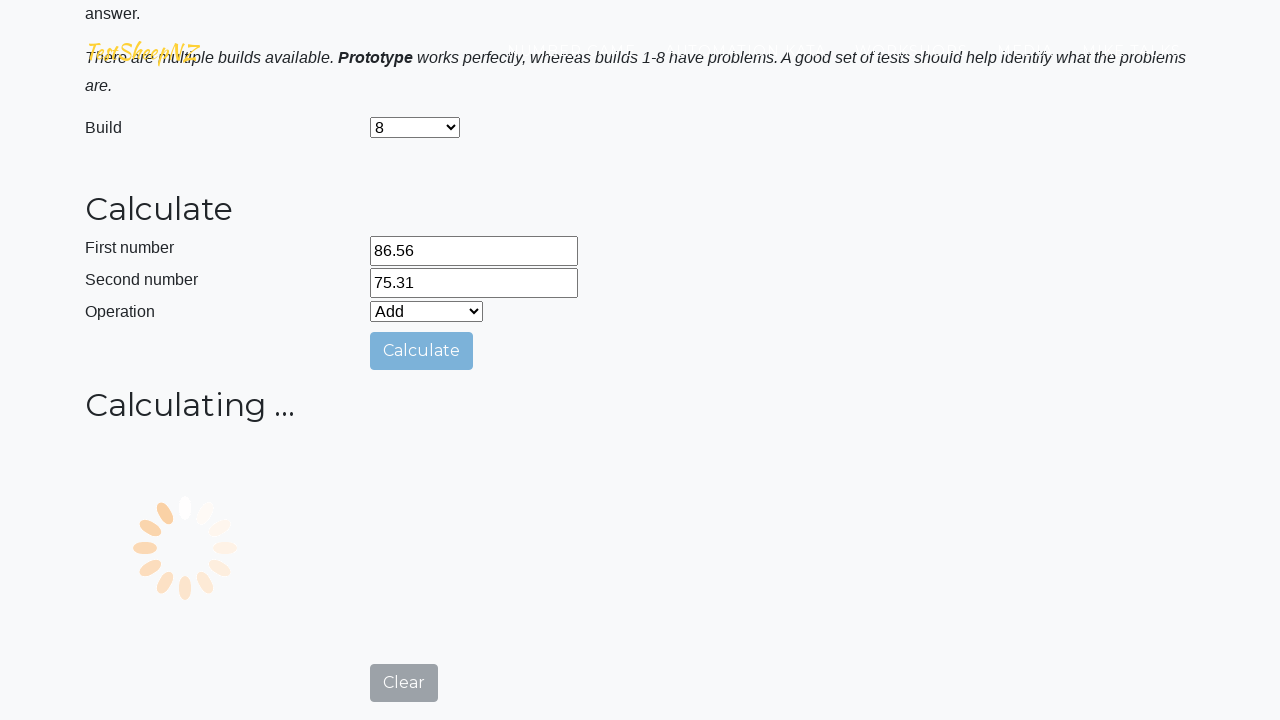

Clicked integers only checkbox at (376, 428) on #integerSelect
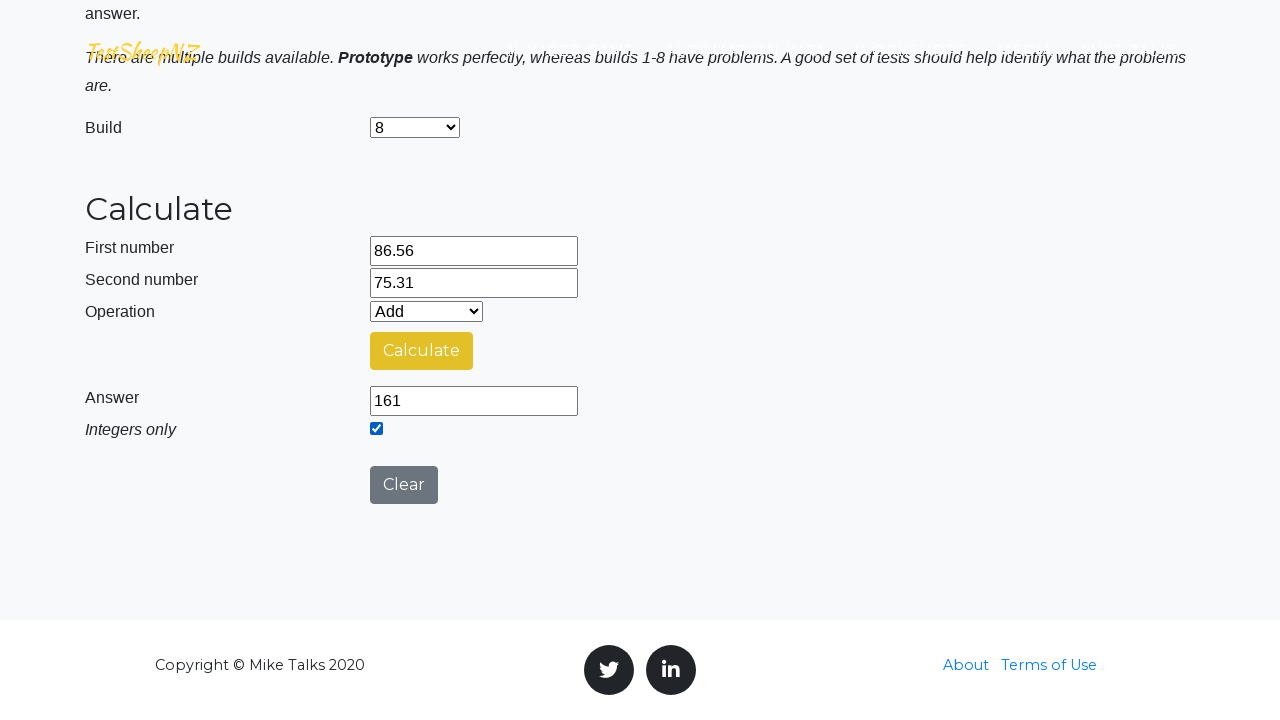

Result field loaded and displayed
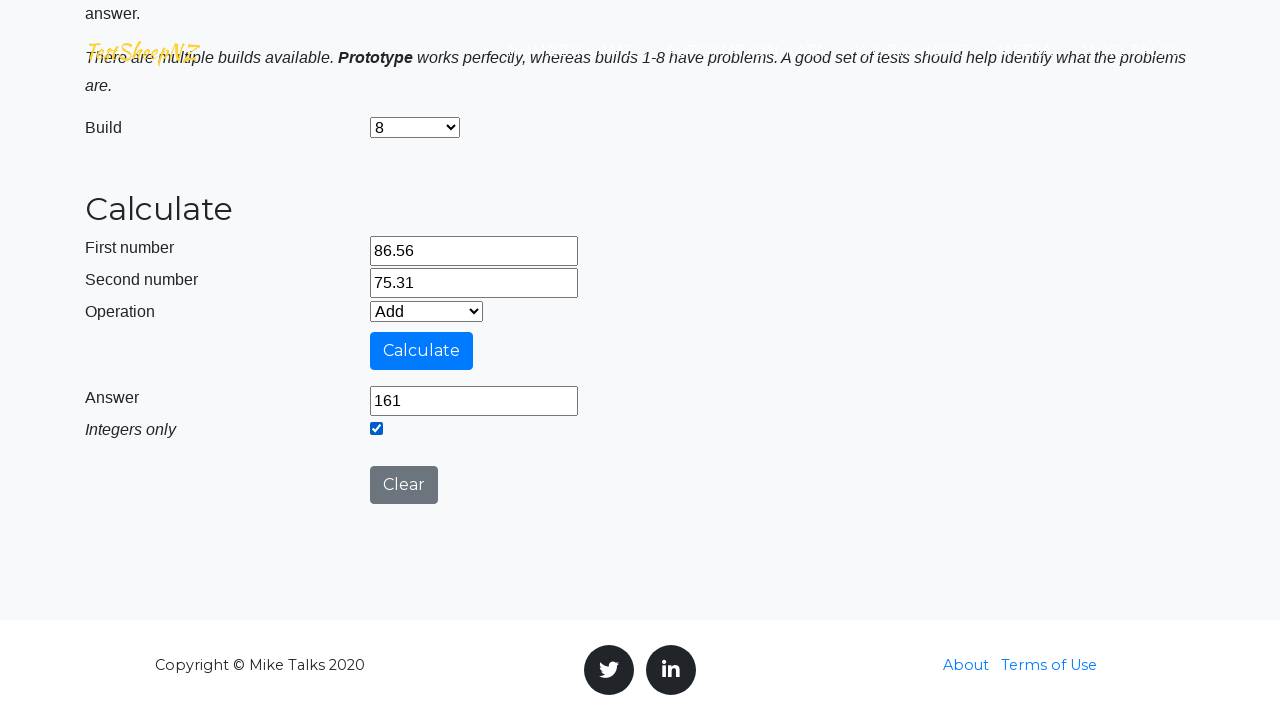

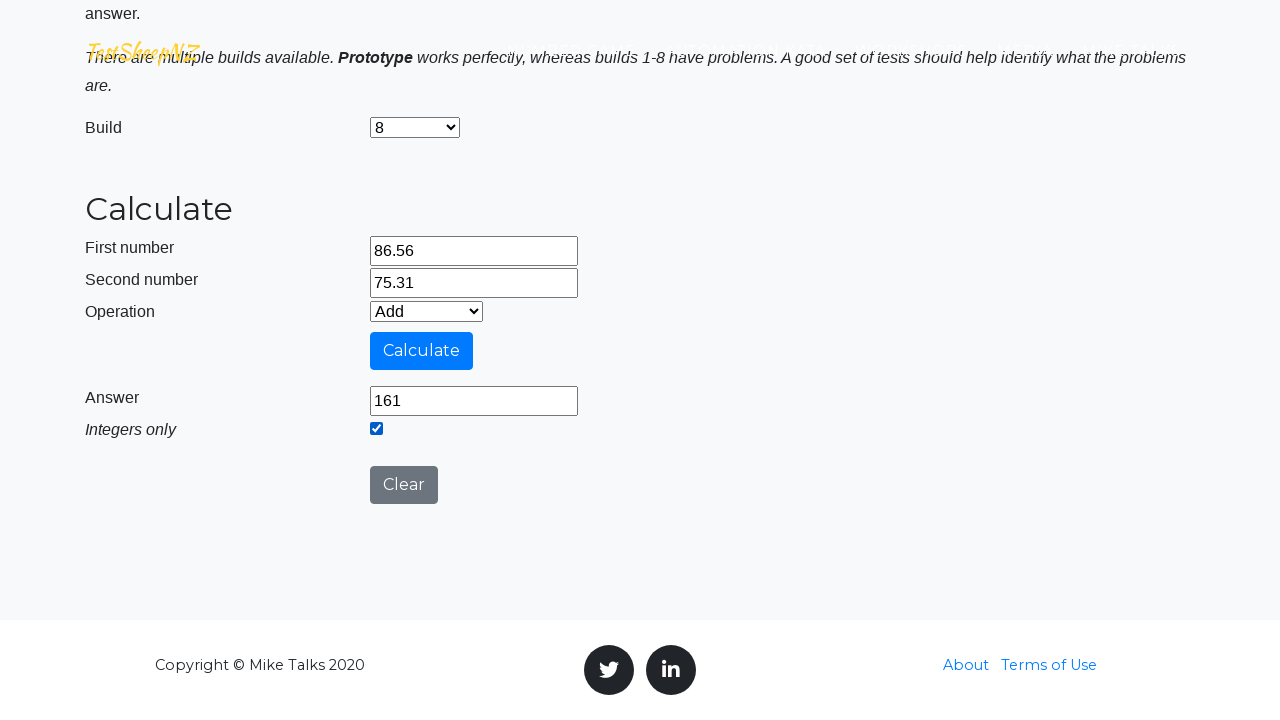